Tests the complaint submission flow on a Hong Kong government service website by navigating through a multi-step form for reporting public transportation service issues, filling in details about a bus complaint including route information and description.

Starting URL: https://www.1823.gov.hk/tc

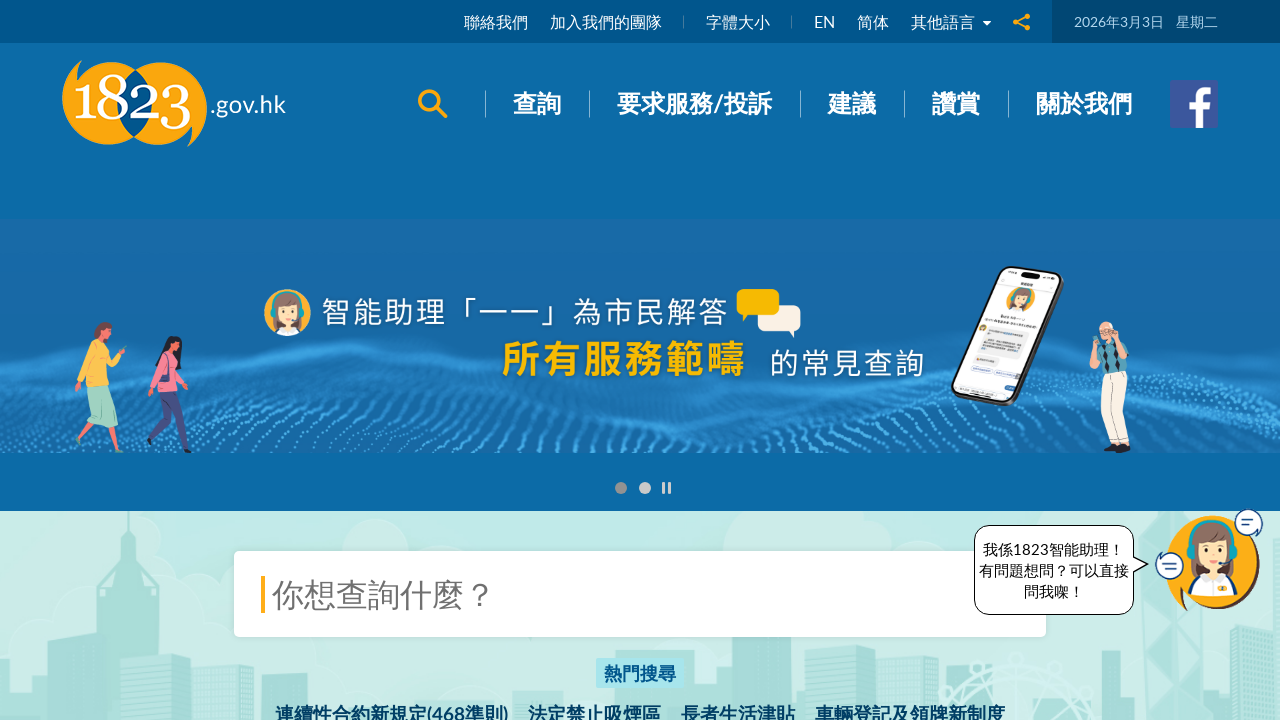

Clicked on 'Request Service/Complaint' menu at (694, 104) on xpath=//span[@class='menu__text menu__text--lv1'][contains(text(),'要求服務/投訴')]
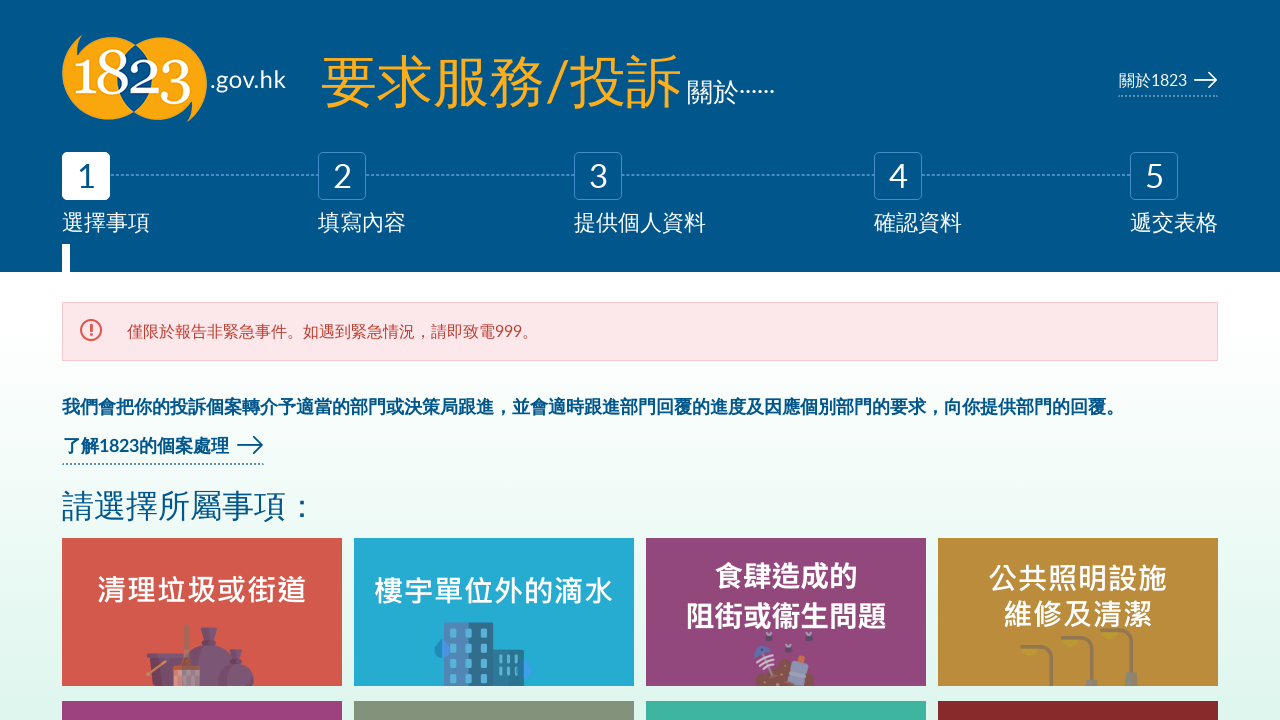

Scrolled to bottom of page to reveal options
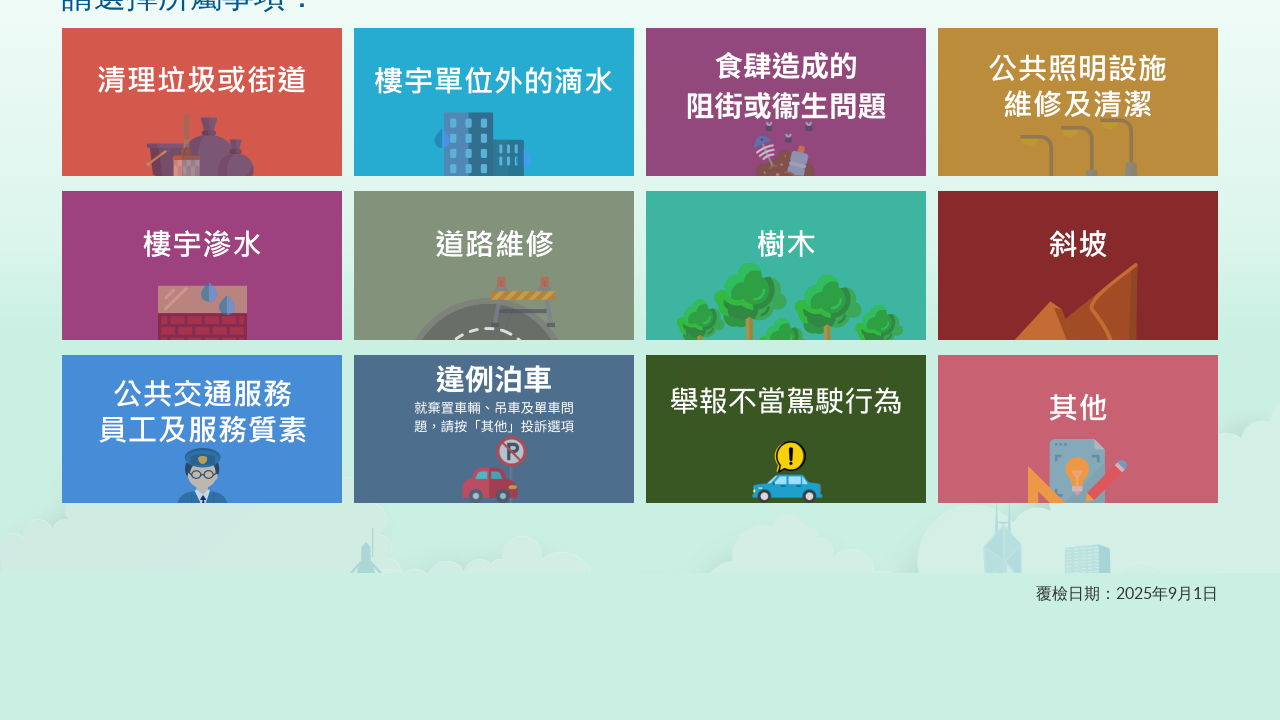

Waited 1 second for page to stabilize
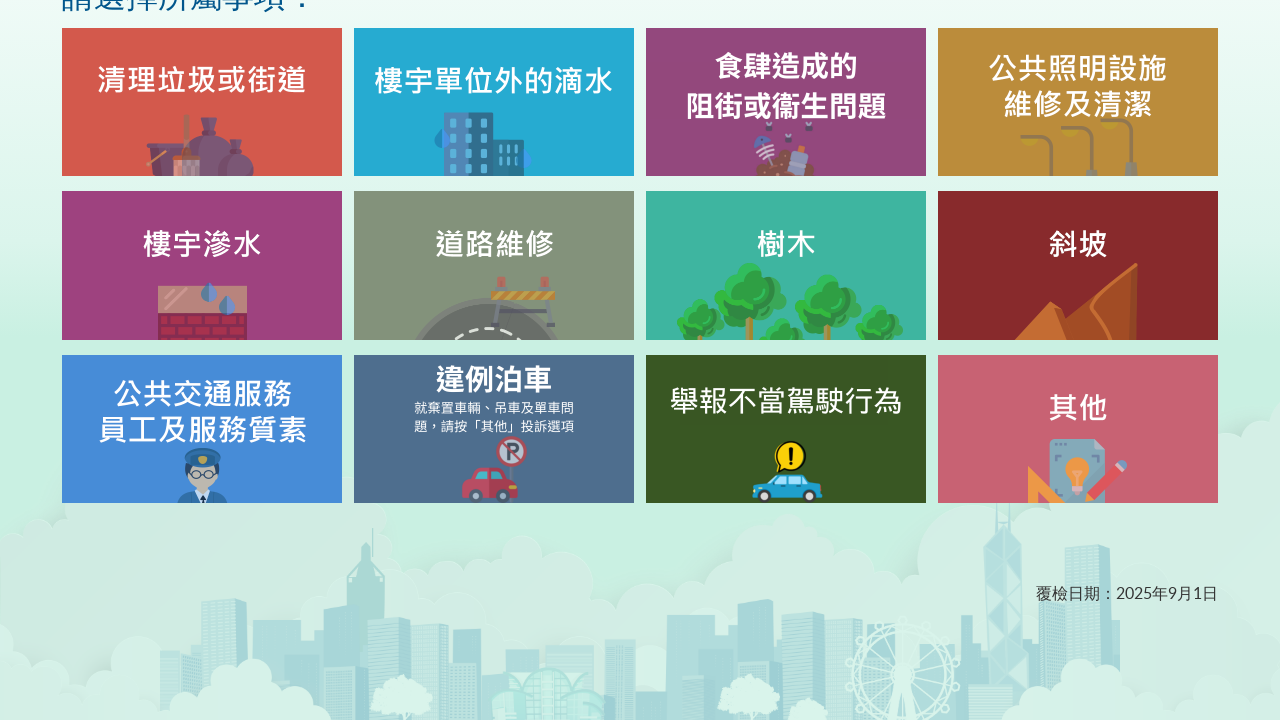

Selected public transport service category at (202, 429) on xpath=//a[@value='64a7256d88403fe3696c000000000046']
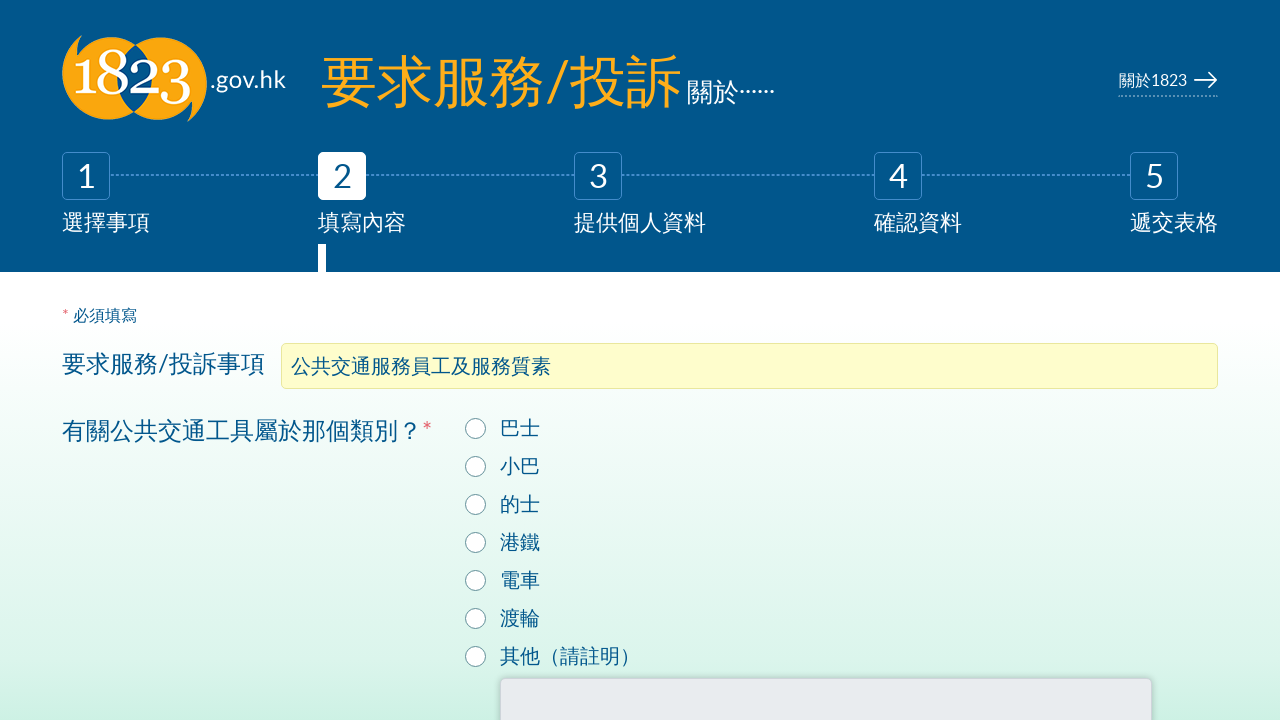

Selected 'Bus' (巴士) option at (476, 428) on xpath=//span[contains(text(),'巴士')]
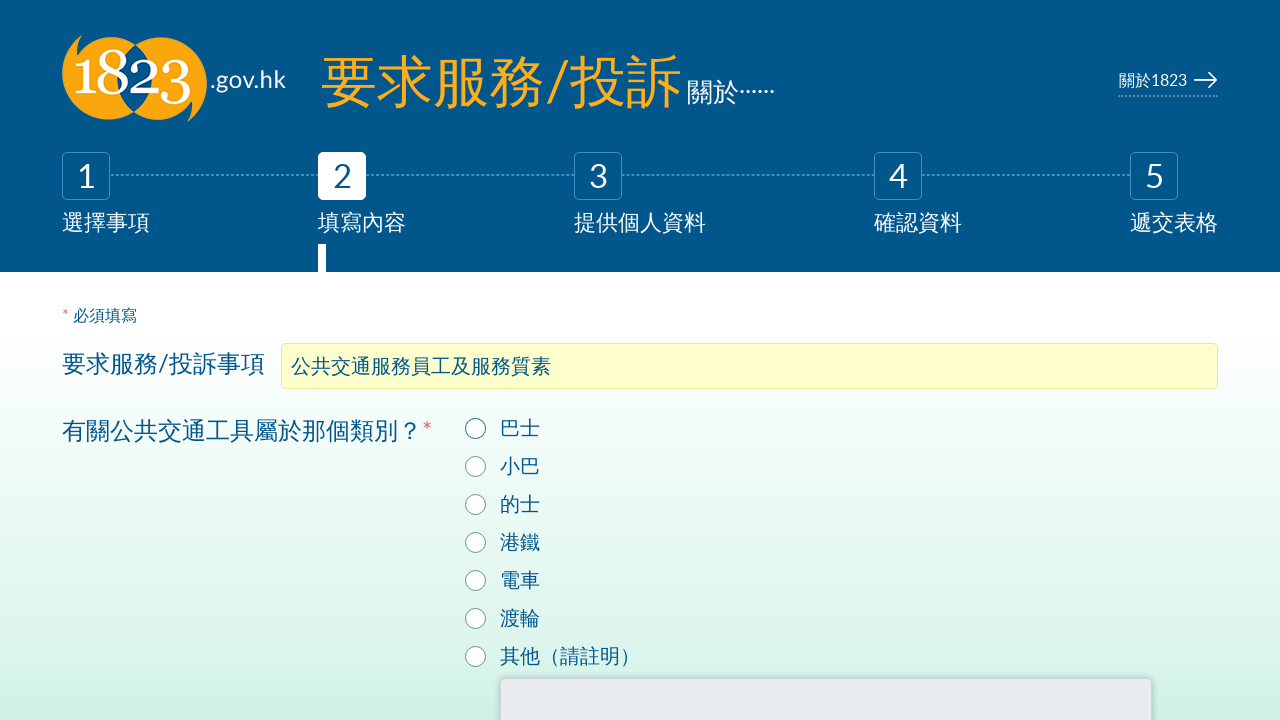

Clicked next button to proceed at (1143, 496) on xpath=//button[contains(text(),'下一步')]
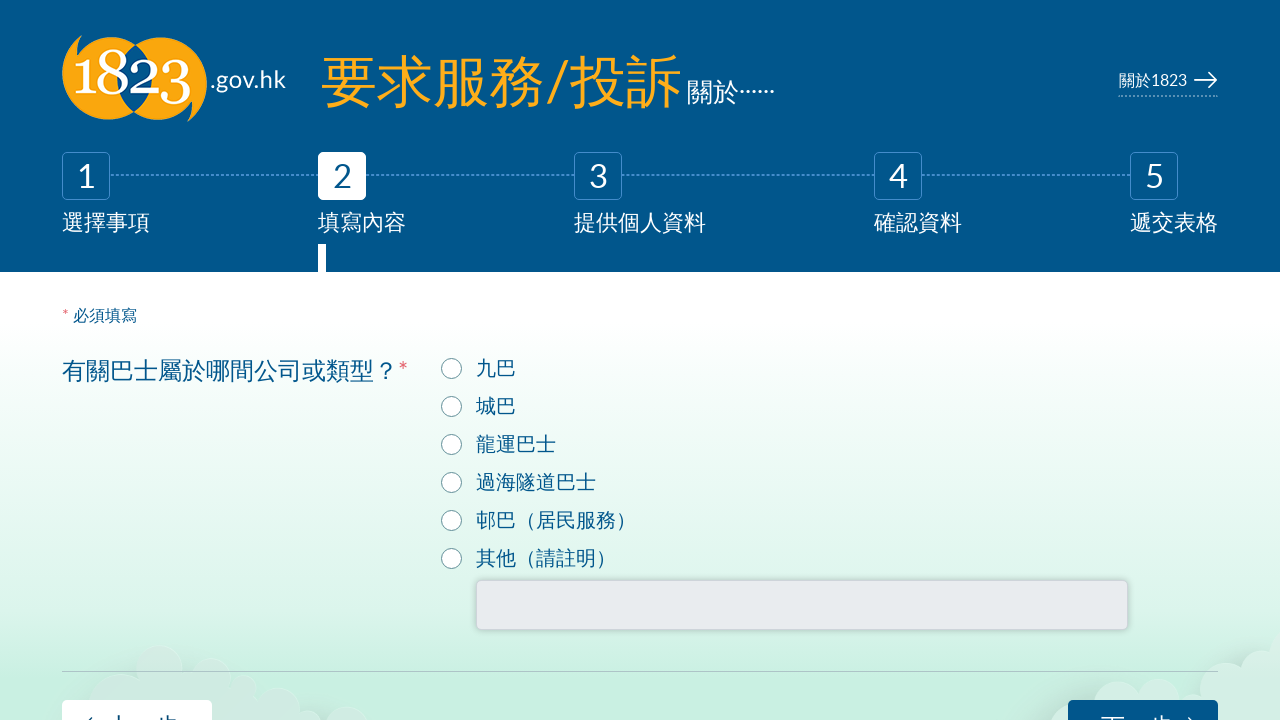

Selected 'KMB' (Kowloon Motor Bus - 九巴) at (452, 369) on xpath=//span[contains(text(),'九巴')]
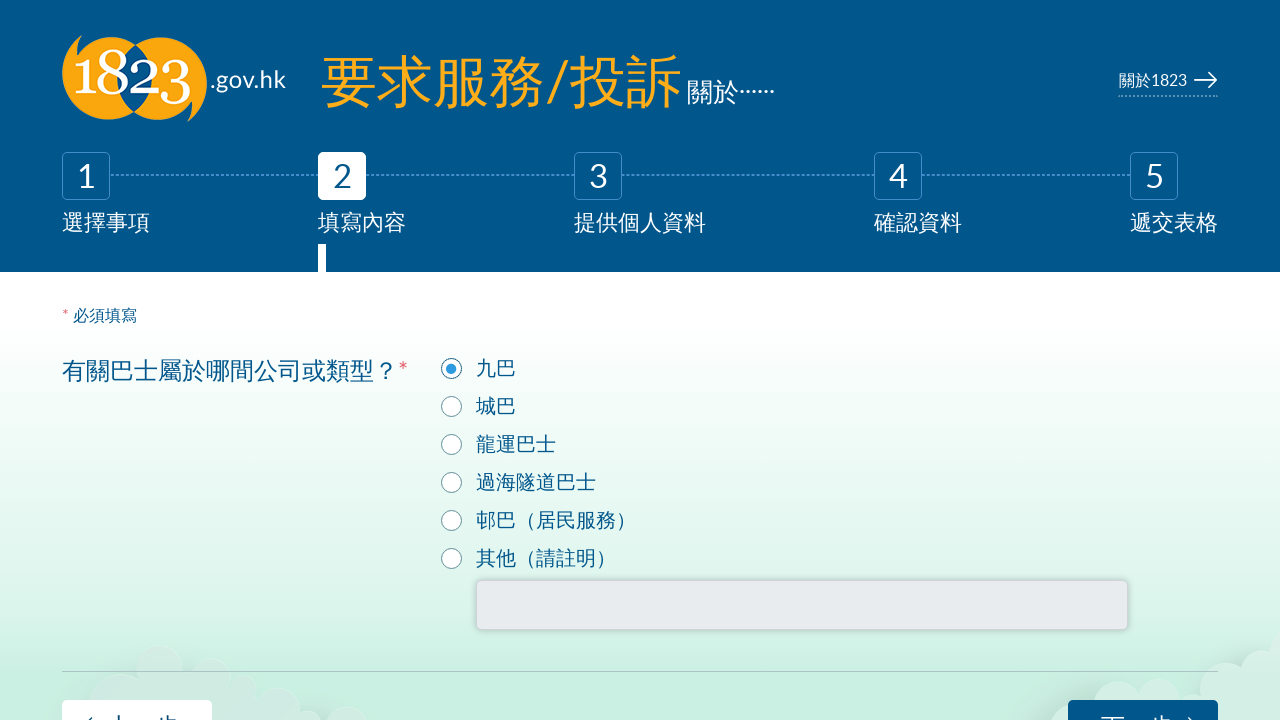

Clicked next button to proceed at (1143, 694) on xpath=//button[contains(text(),'下一步')]
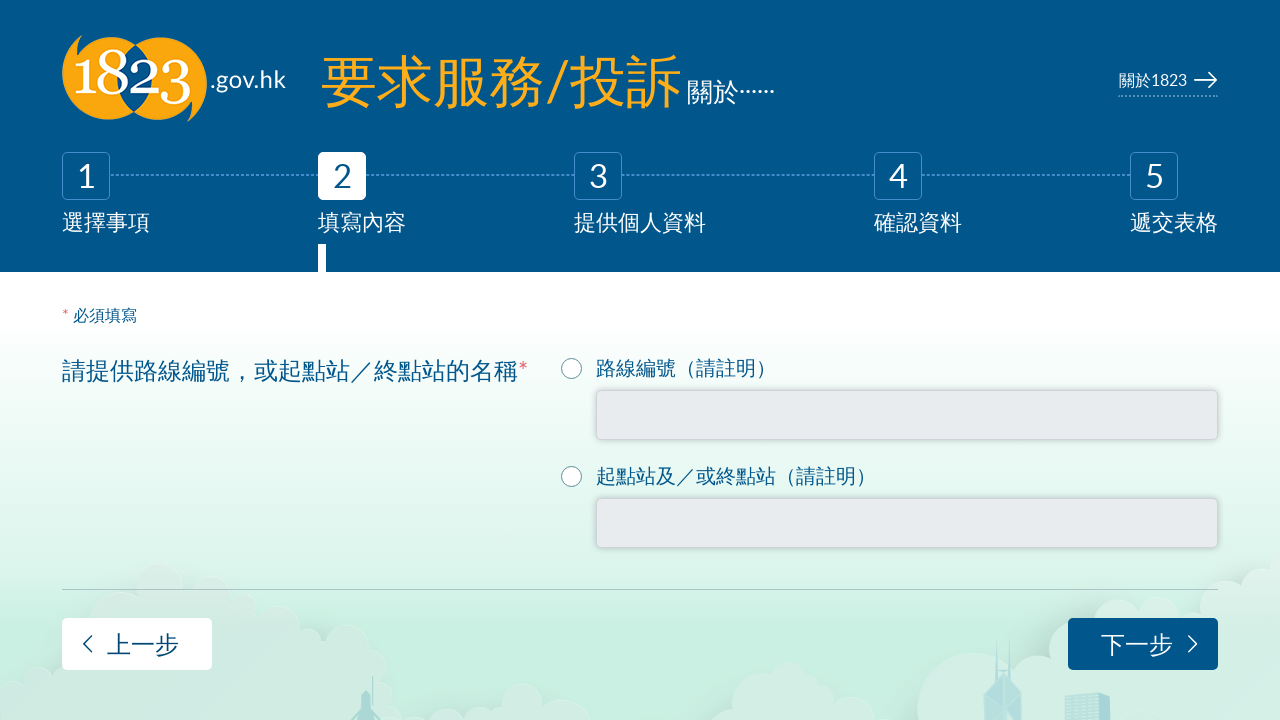

Selected origin/destination station option at (572, 477) on xpath=//span[contains(text(),'起點站及／或終點站（請註明）')]
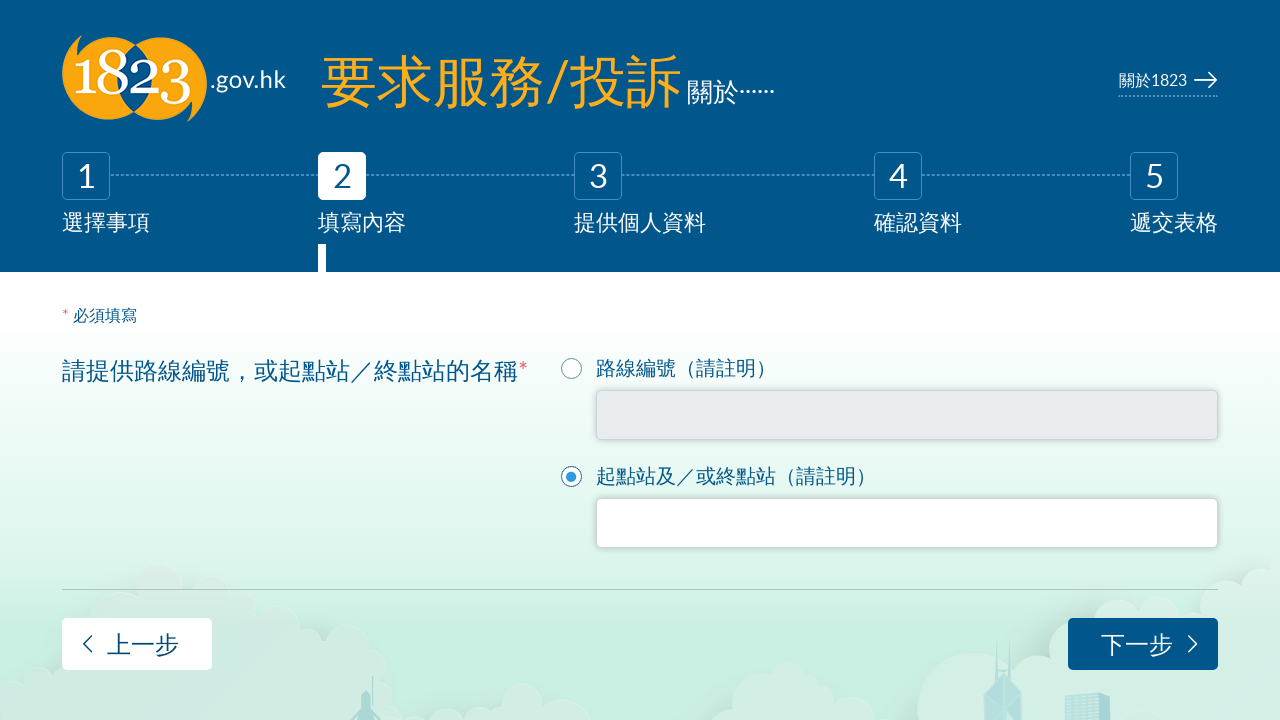

Filled in station name 'Kai Yip Estate Station' (啓業邨站) on xpath=//input[@id='3db274fa79ba43f4869bf3fb912e9ed2_0']
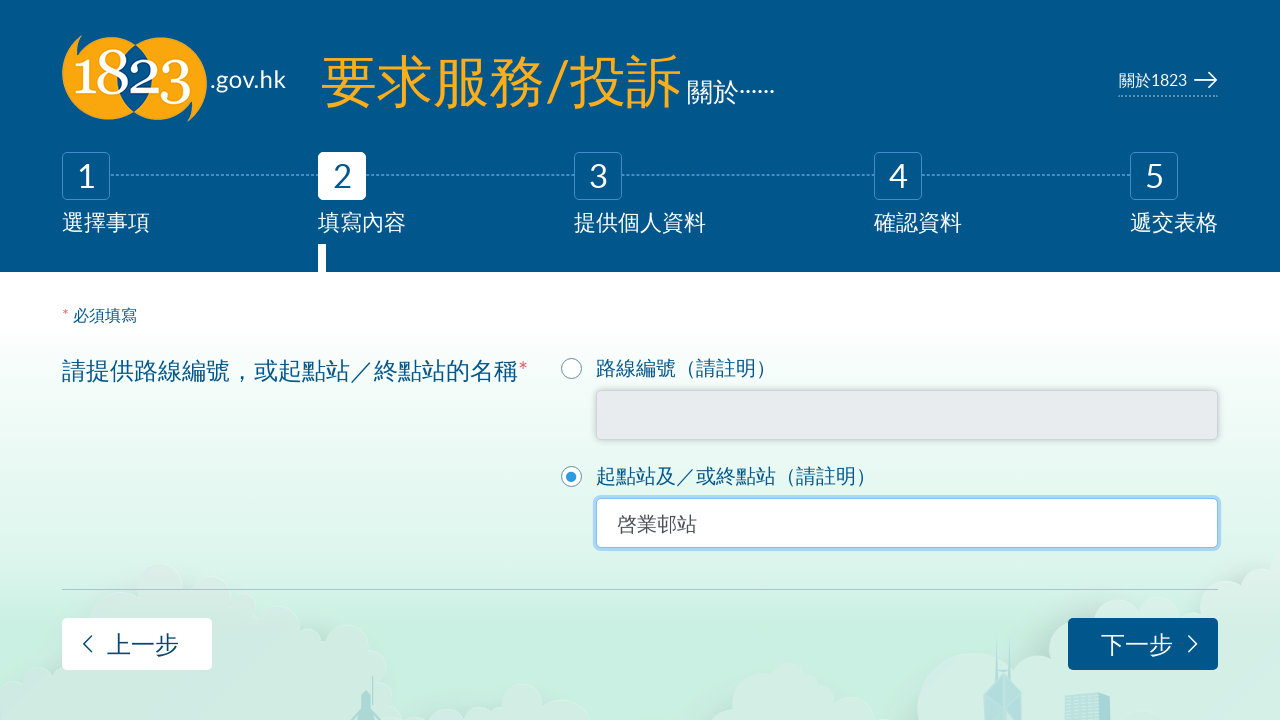

Clicked next button to proceed at (1143, 644) on xpath=//button[contains(text(),'下一步')]
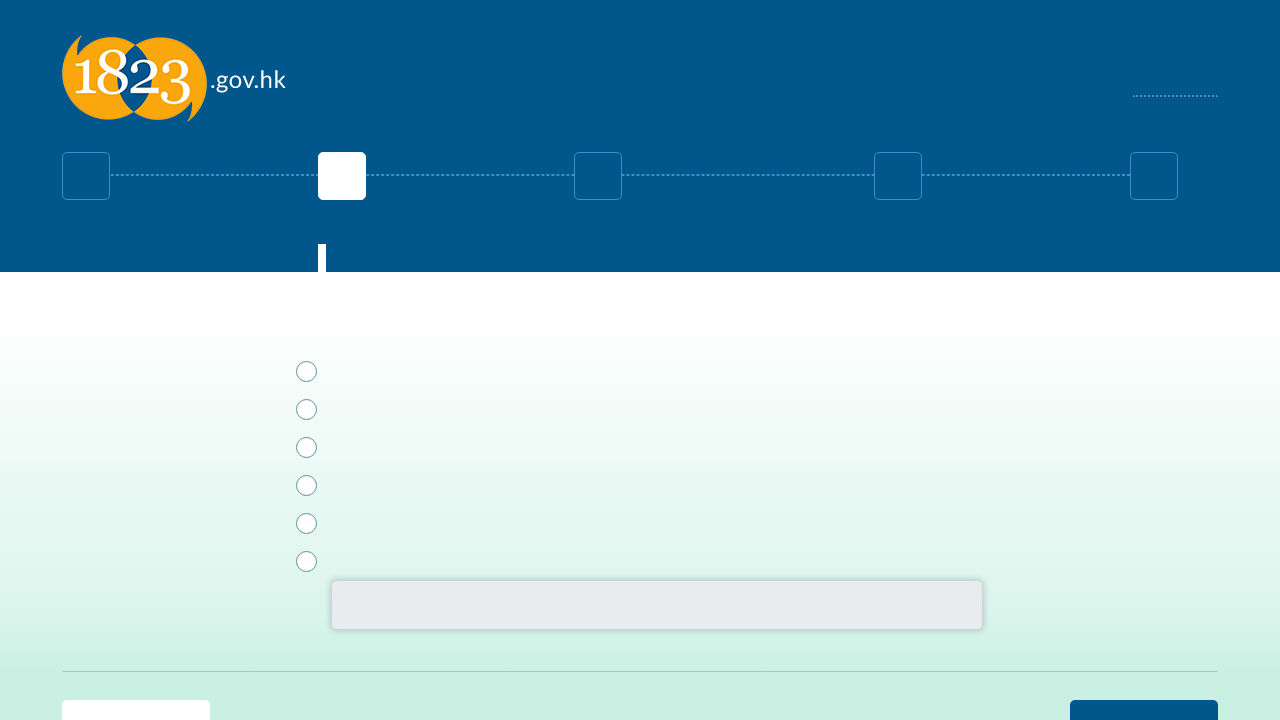

Selected 'Other' option for complaint reason at (306, 562) on xpath=//span[contains(text(),'其他（請註明）')]
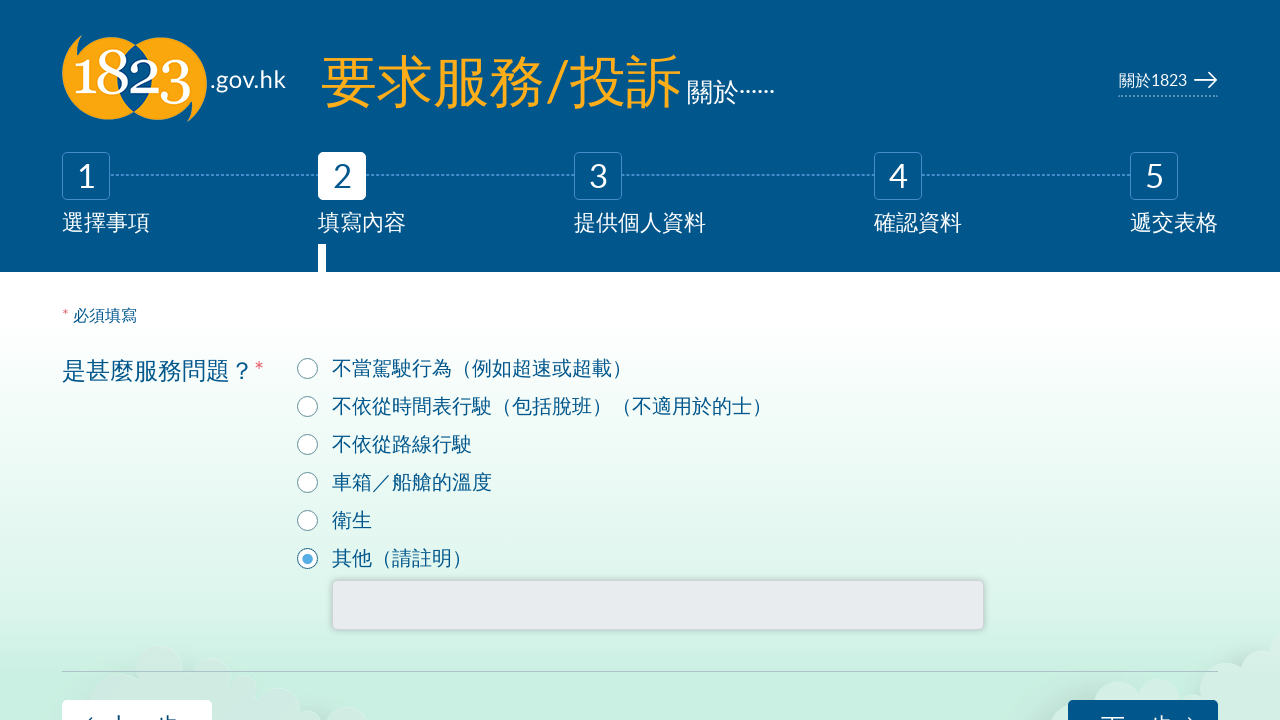

Filled in complaint reason: driver's poor attitude on xpath=//input[@id='6494d777192a40a4af38245004311acc_0']
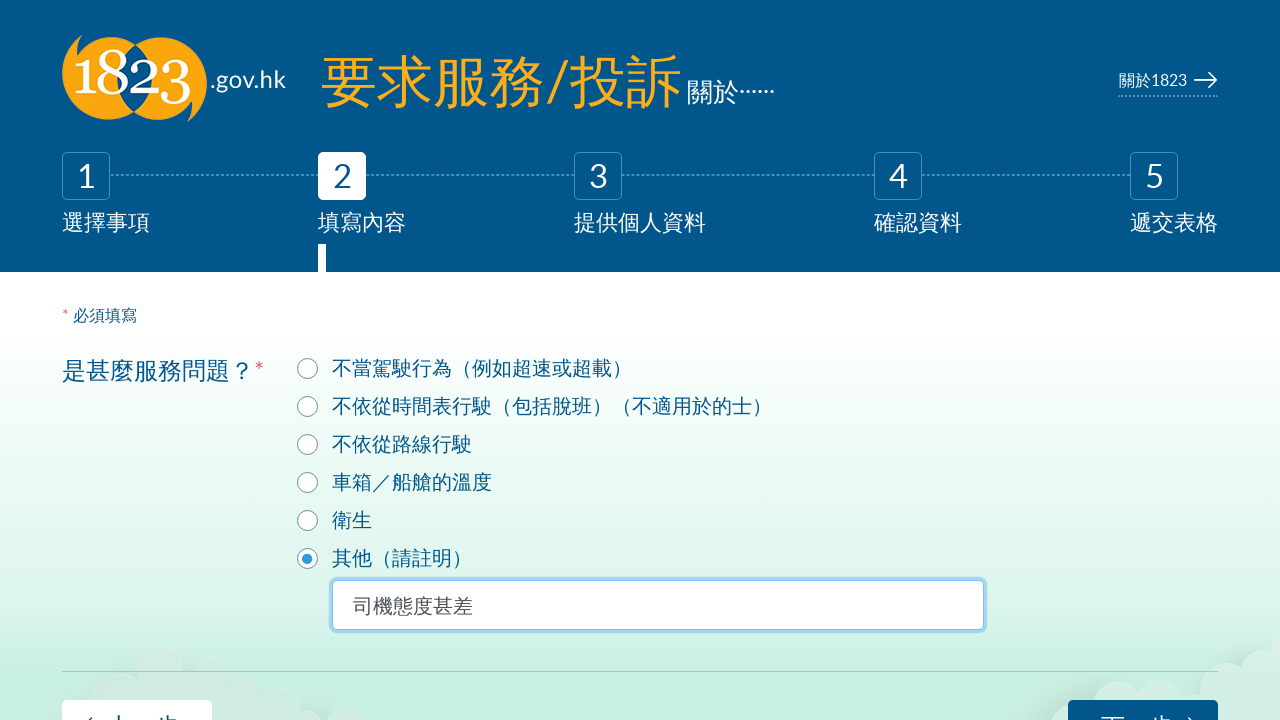

Clicked next button to proceed at (1143, 694) on xpath=//button[contains(text(),'下一步')]
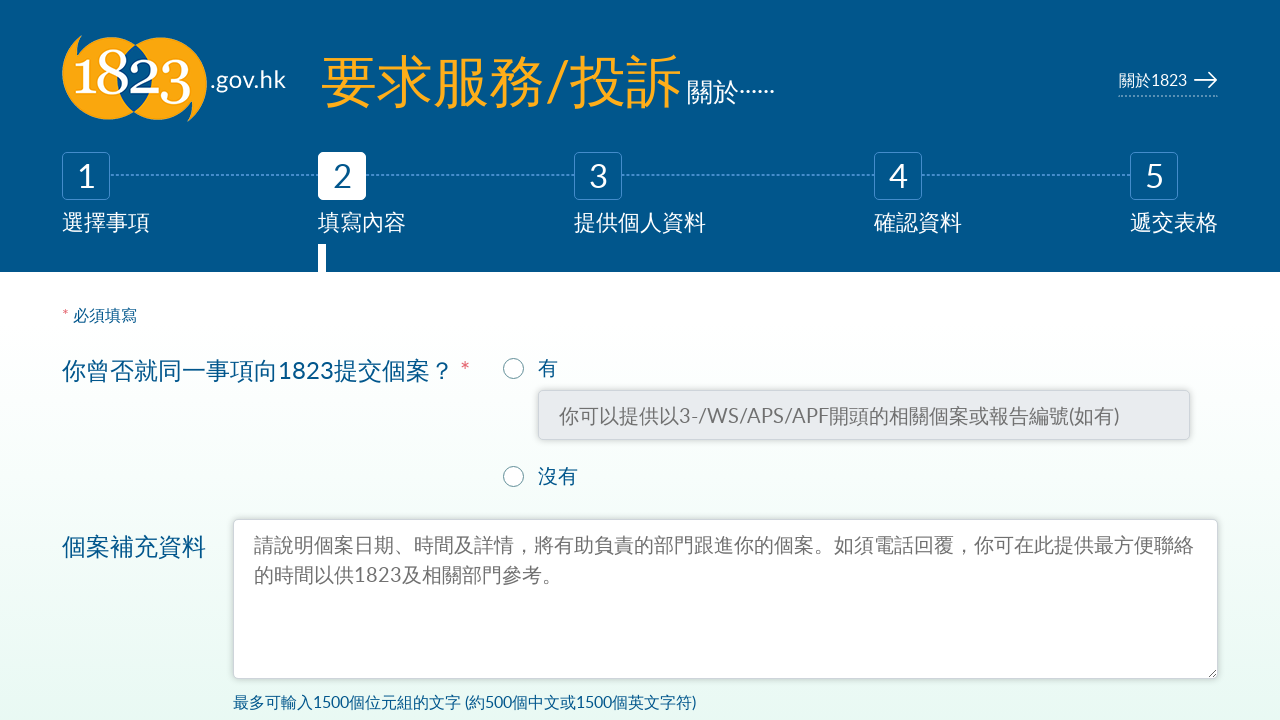

Selected 'No' option at (514, 477) on xpath=//span[contains(text(),'沒有')]
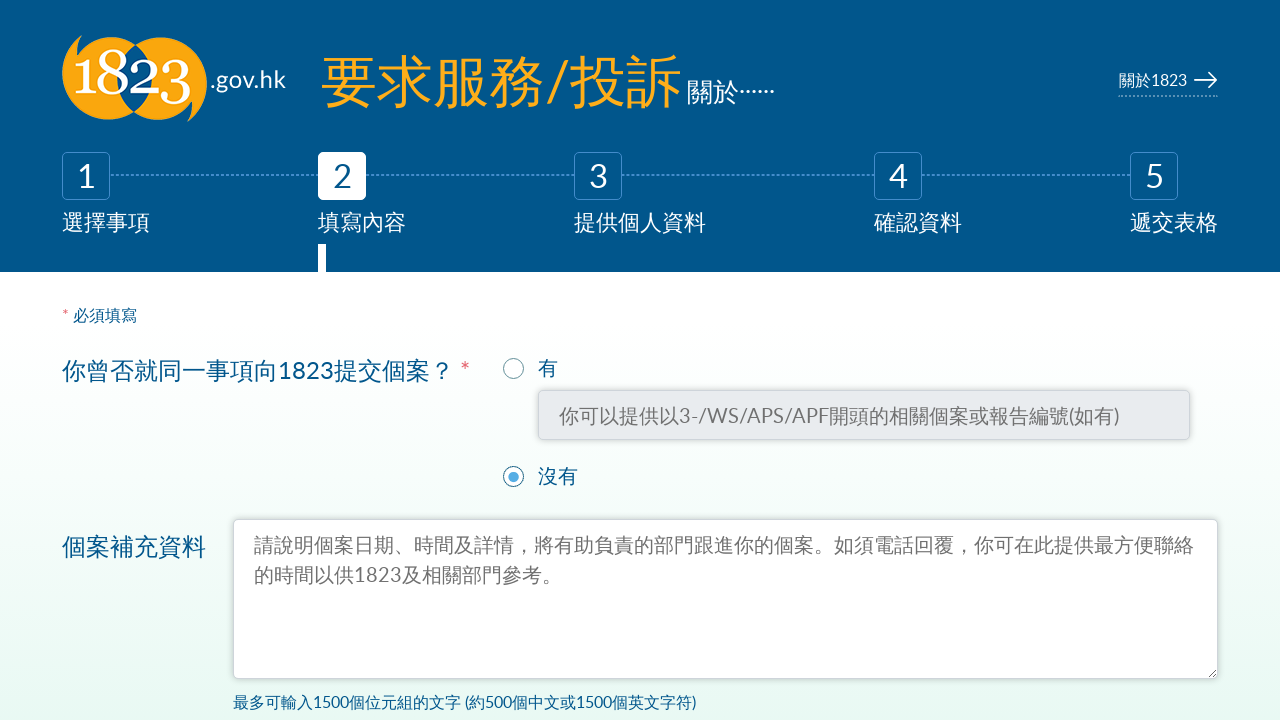

Filled in case details describing the incident on July 12 on xpath=//textarea[@id='個案補充資料']
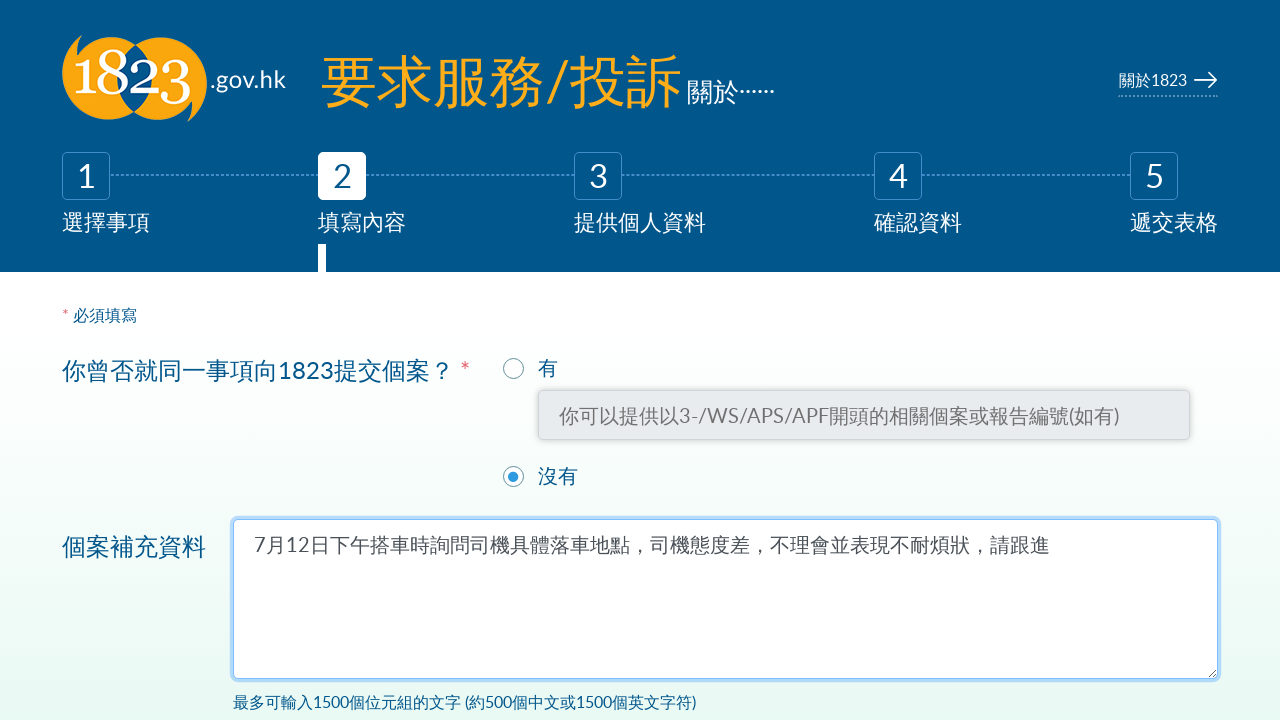

Filled in location suggestion: Kai Yip Estate on xpath=//input[@id='suggest']
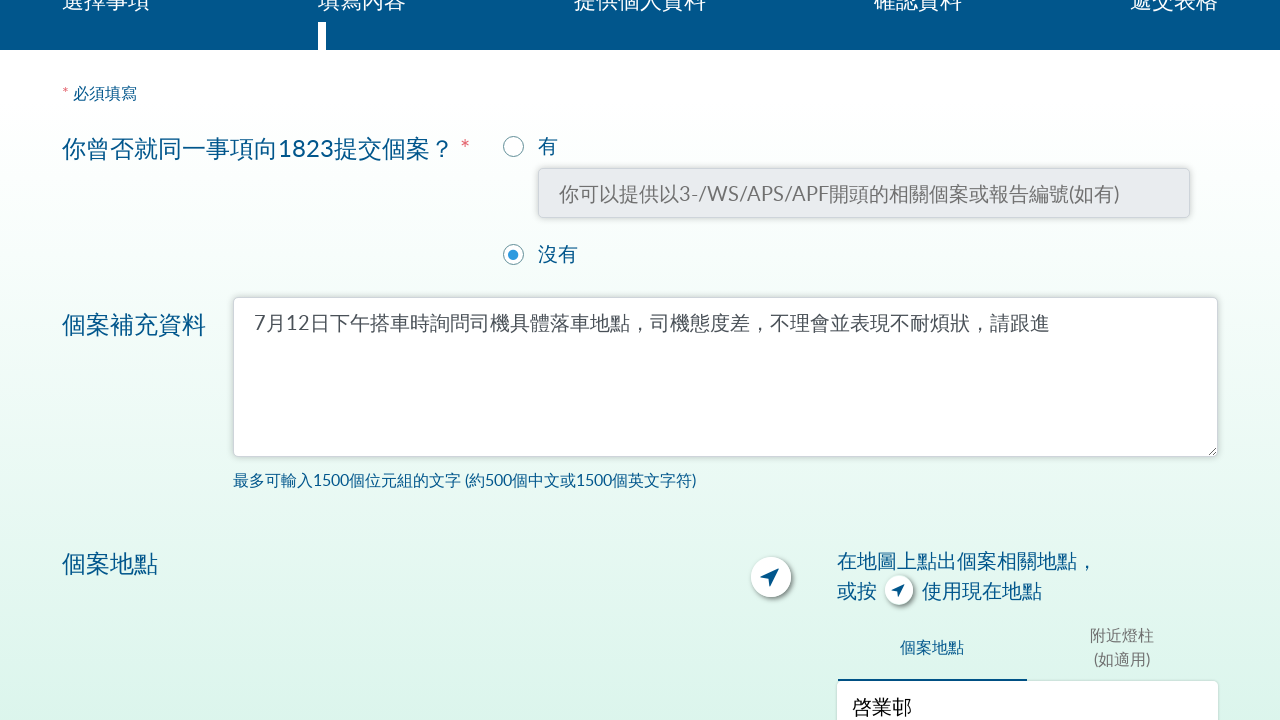

Clicked next button to proceed at (1143, 496) on xpath=//button[contains(text(),'下一步')]
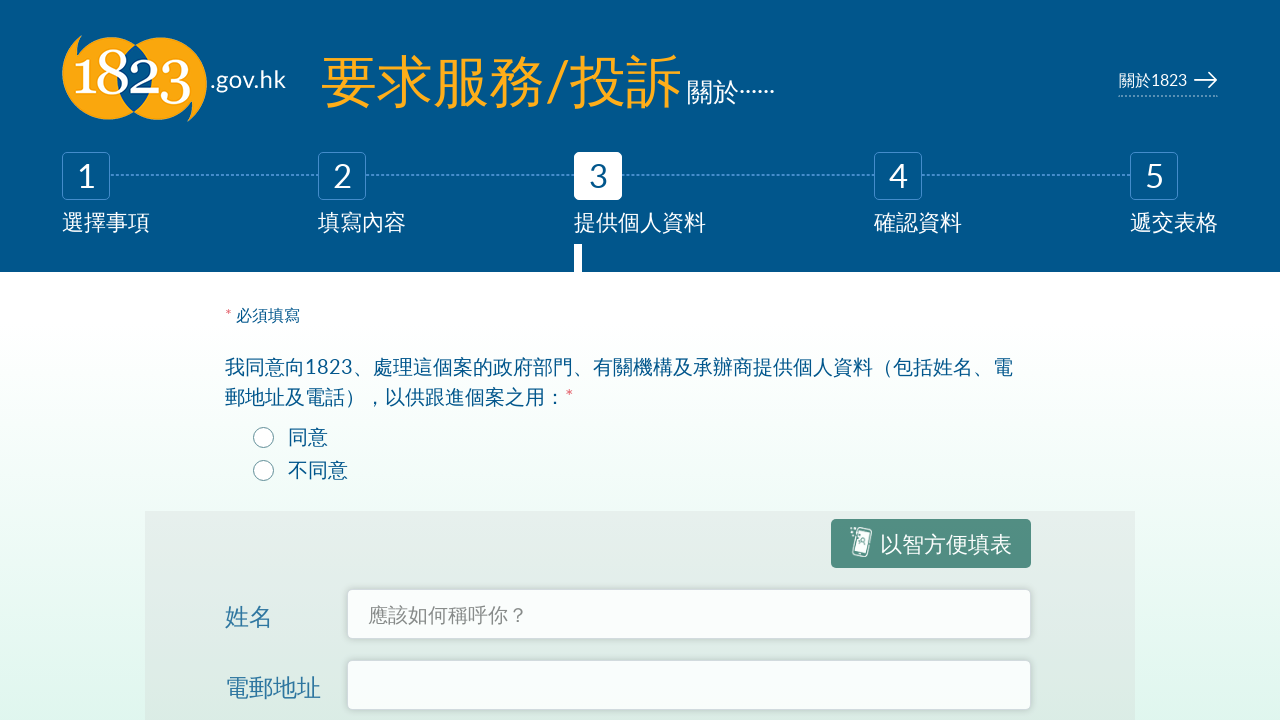

Selected 'Disagree' (不同意) for consent option at (263, 471) on xpath=//label[@for='agree_1823_2']//span[contains(text(),'不同意')]
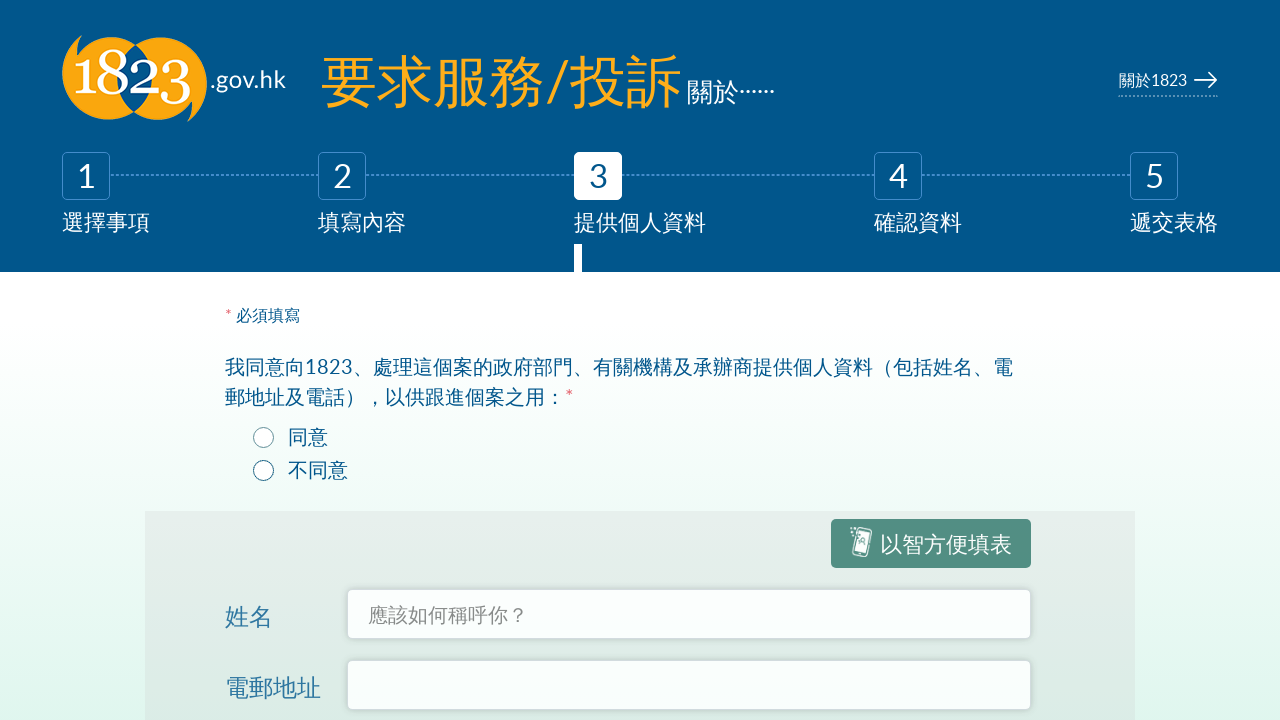

Scrolled to bottom of page
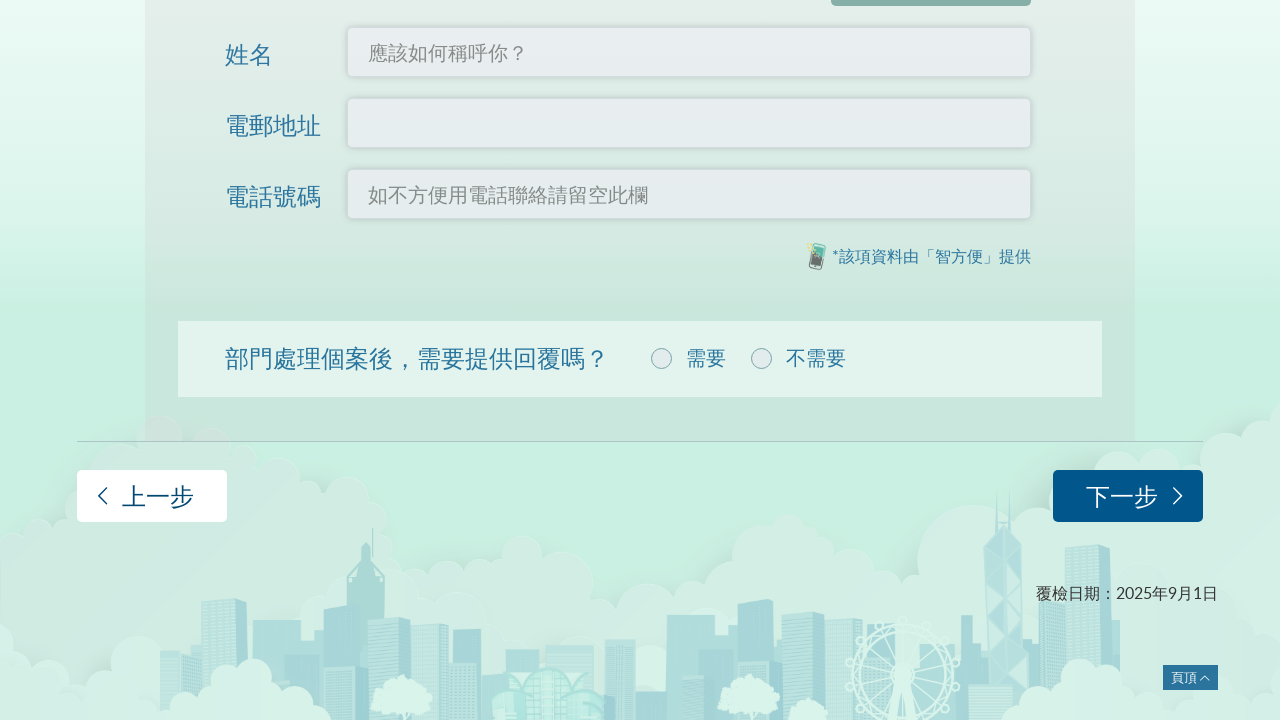

Waited 1 second for page to stabilize
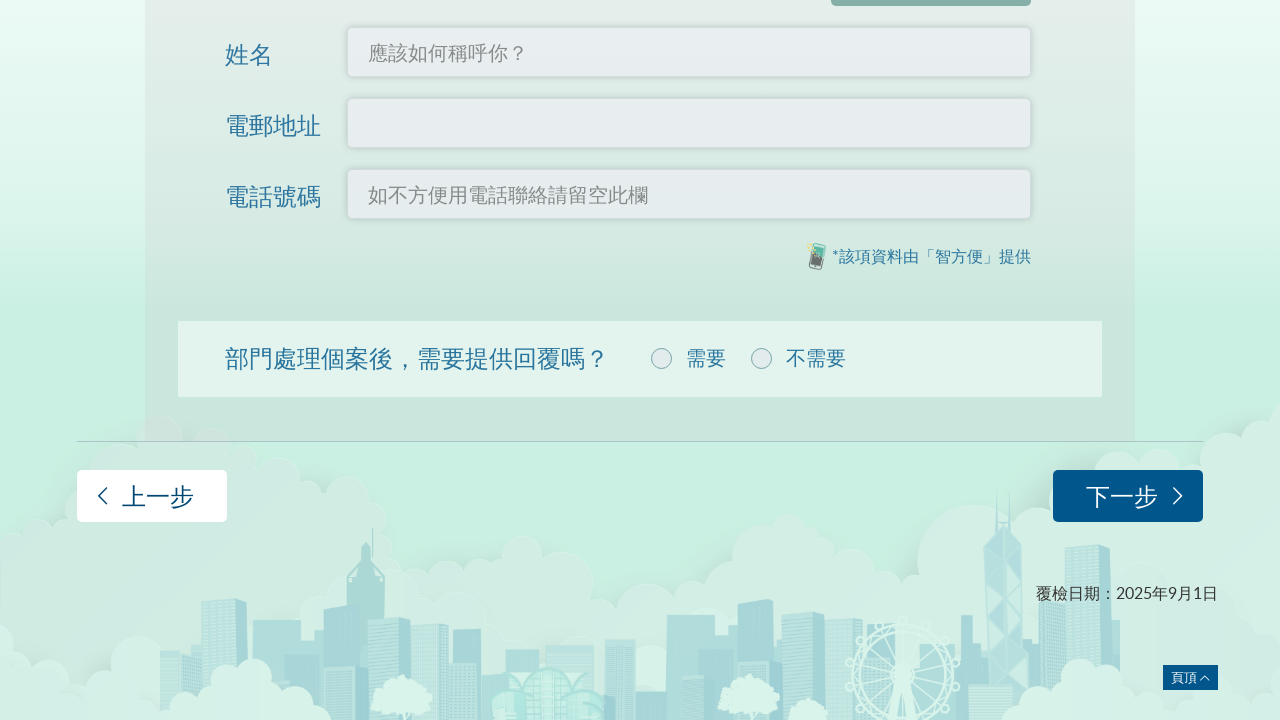

Clicked next button to proceed at (1128, 496) on xpath=//button[contains(text(),'下一步')]
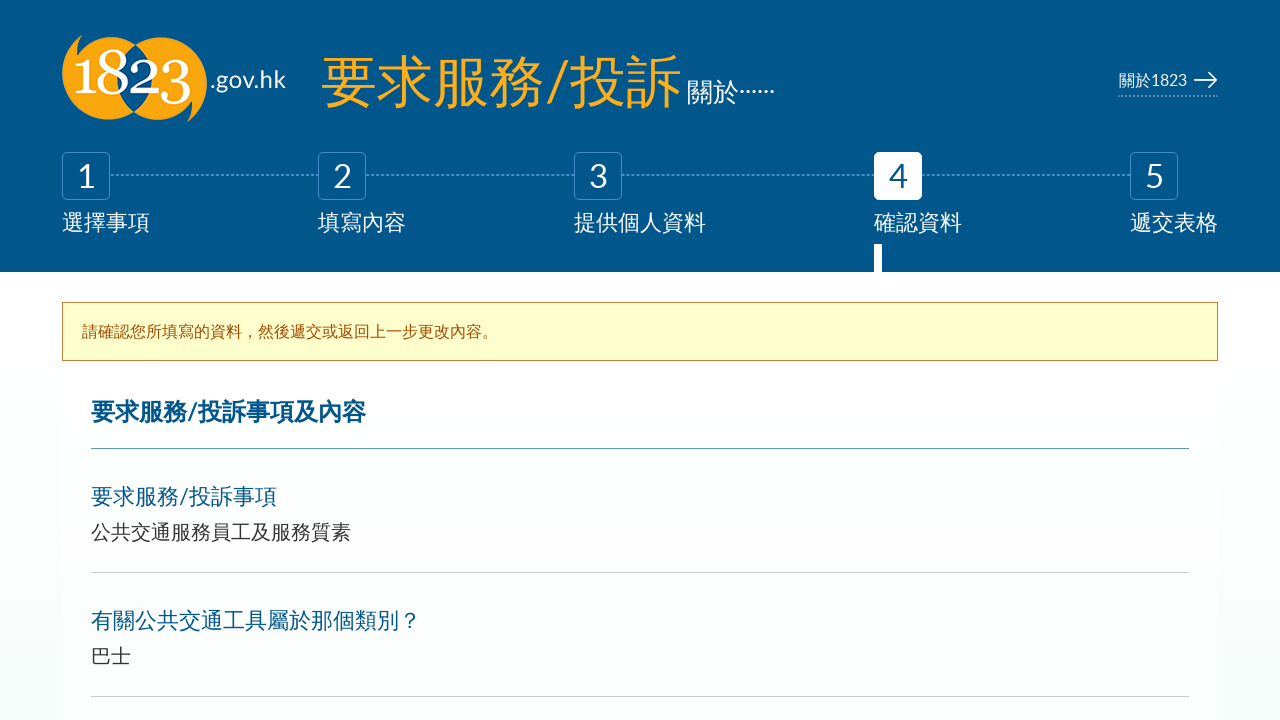

Scrolled to bottom of page
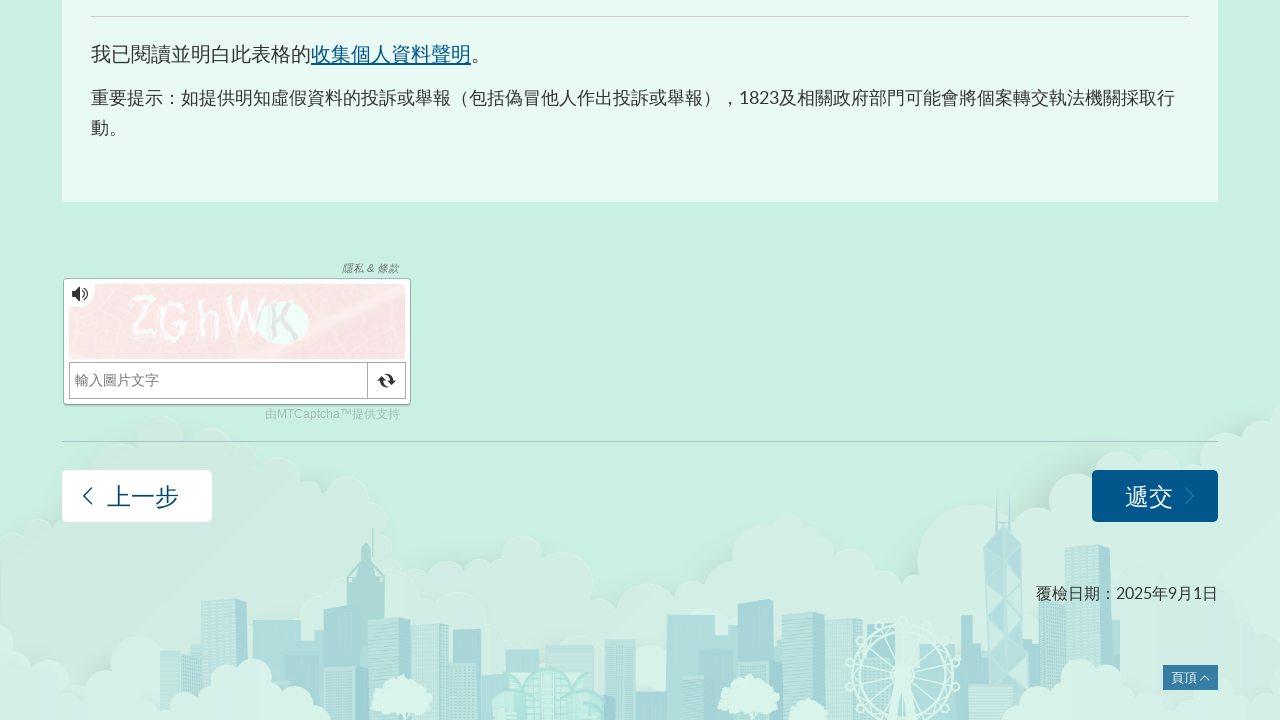

Waited 1 second for page to stabilize
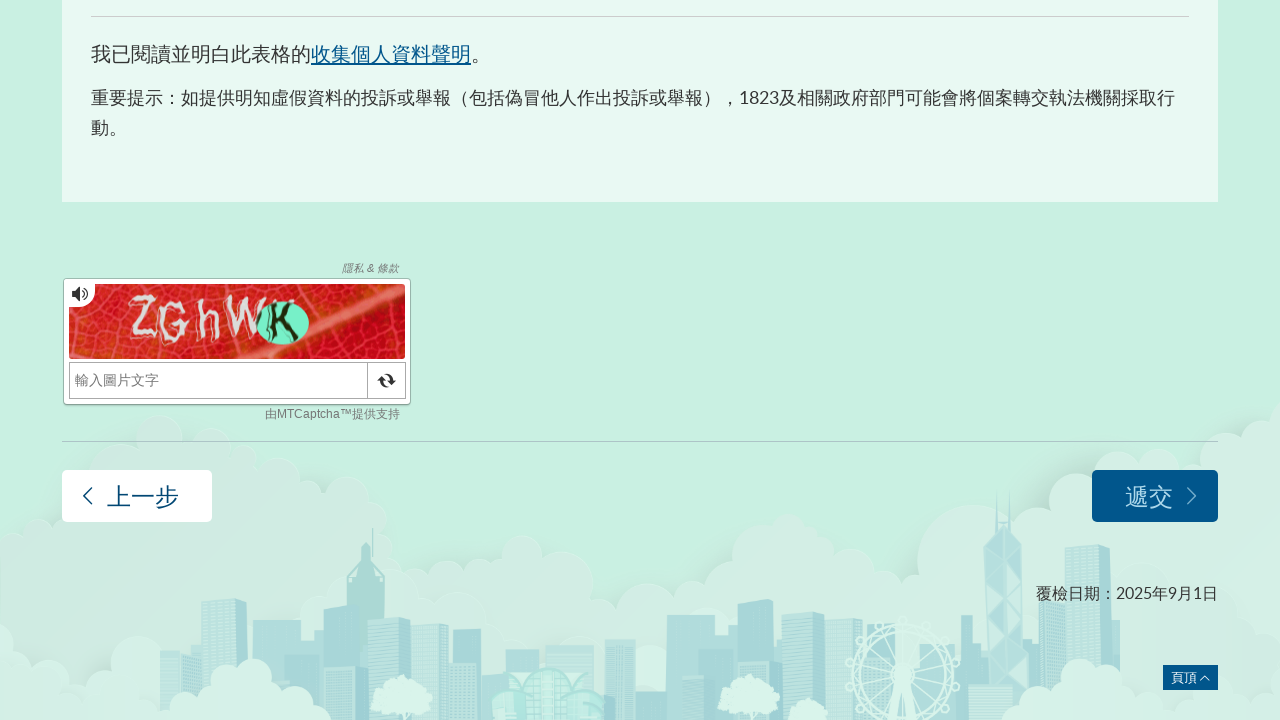

Clicked submit button to submit the complaint at (1155, 496) on xpath=//button[contains(text(),'遞交')]
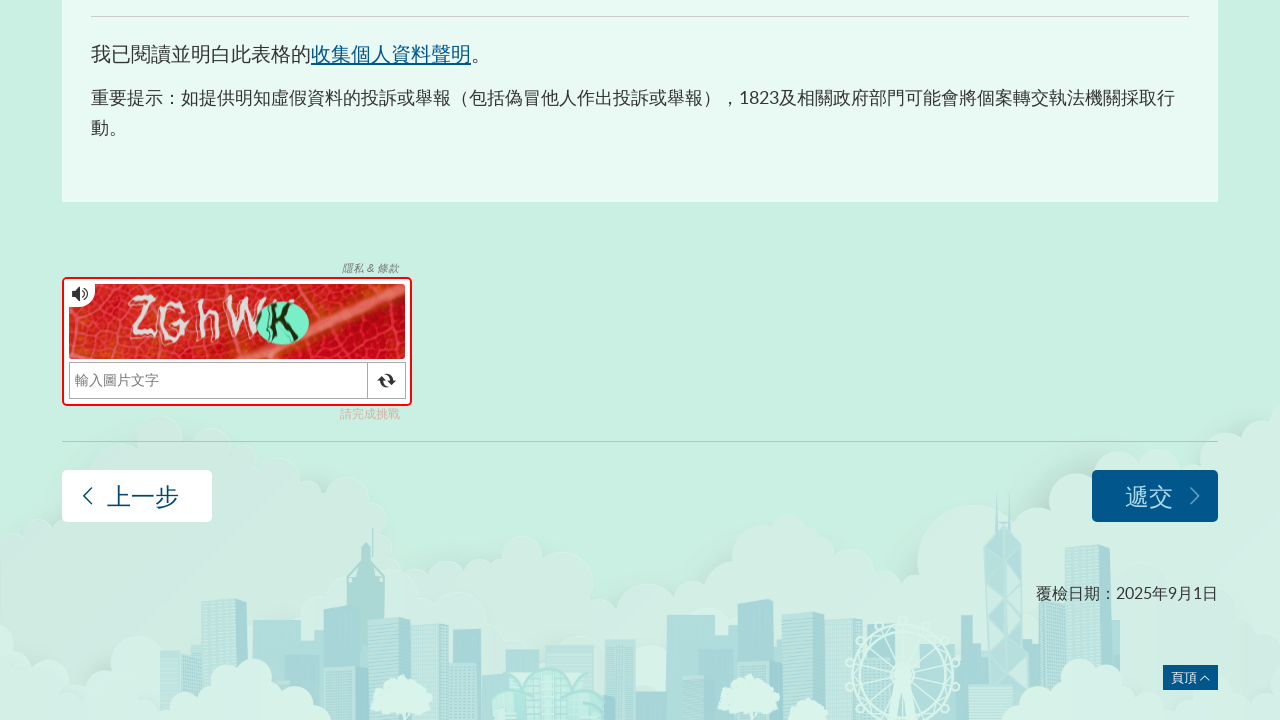

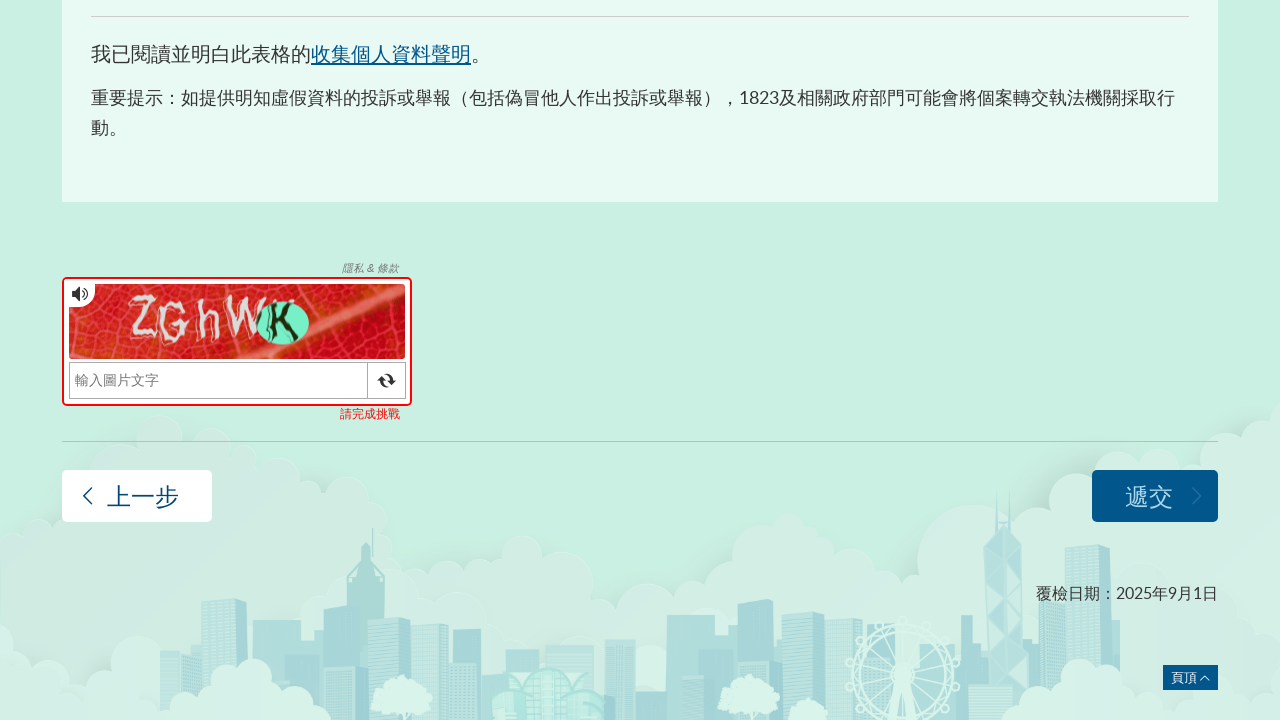